Tests the price filter functionality by selecting "Over $100" filter and verifying that products display correctly

Starting URL: https://shopify-eta-drab.vercel.app/

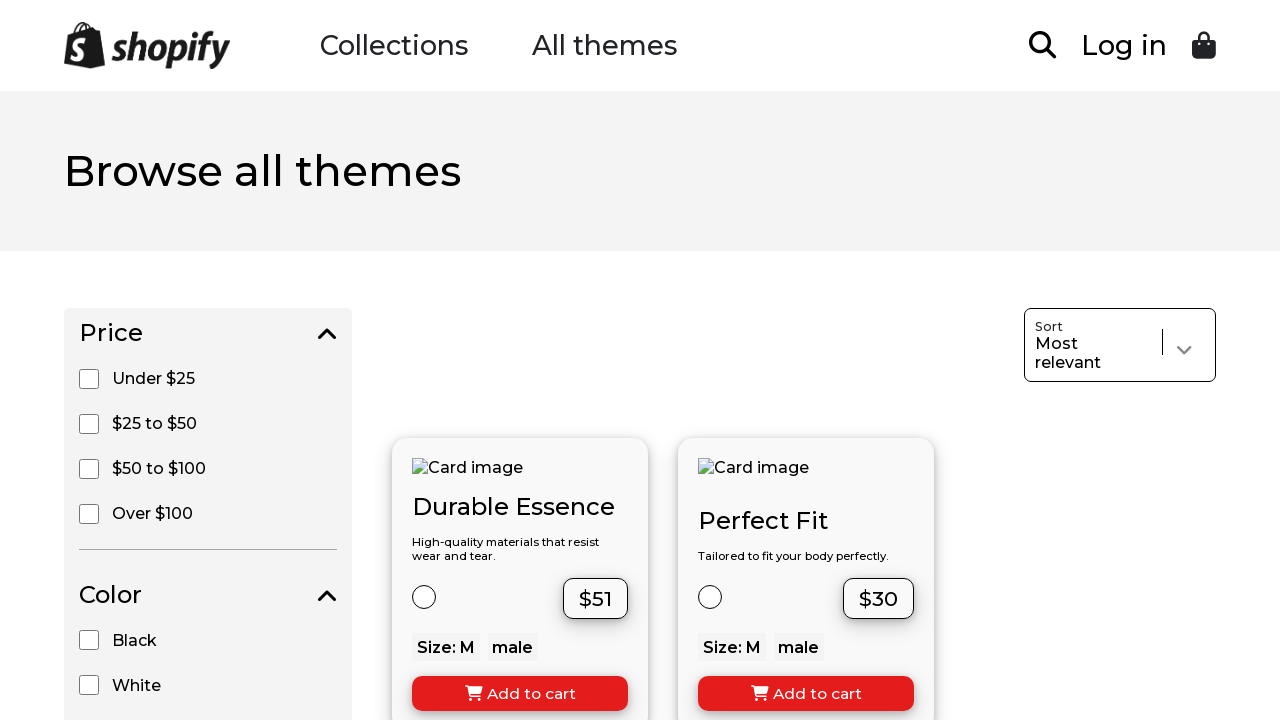

Waited for page to load (networkidle state)
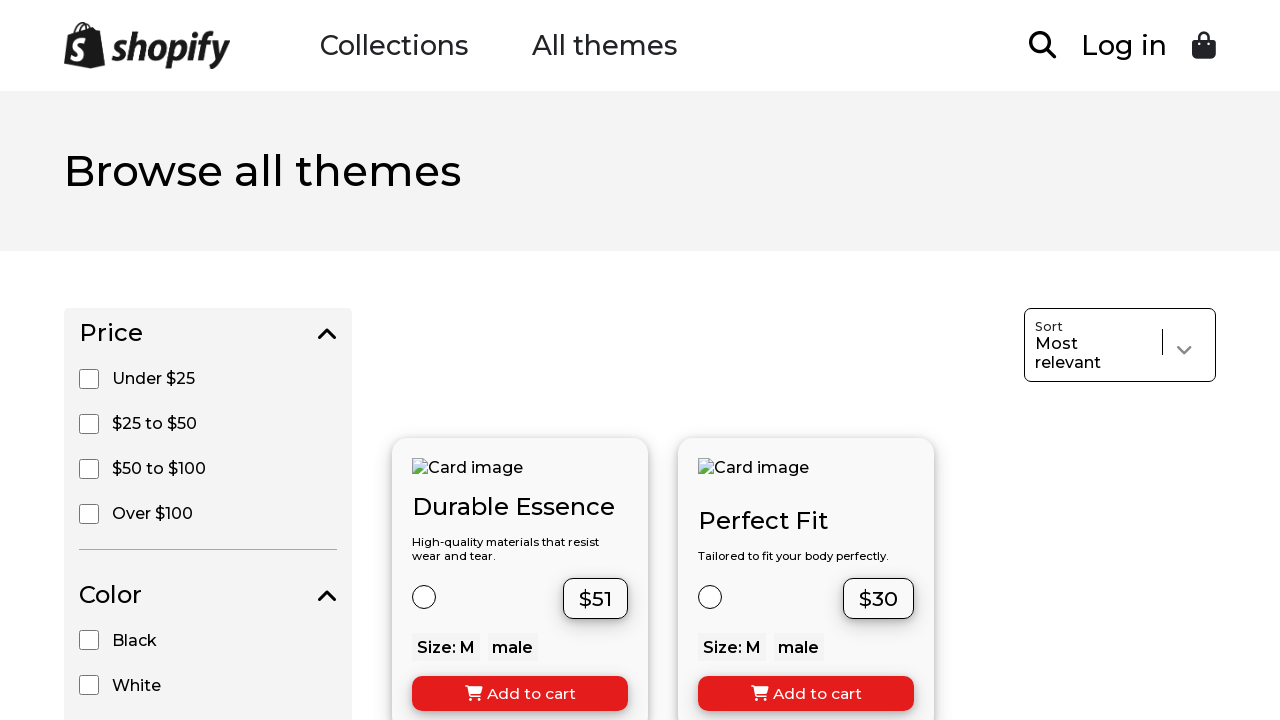

Clicked on 'Over $100' price filter at (152, 514) on text=Over $100
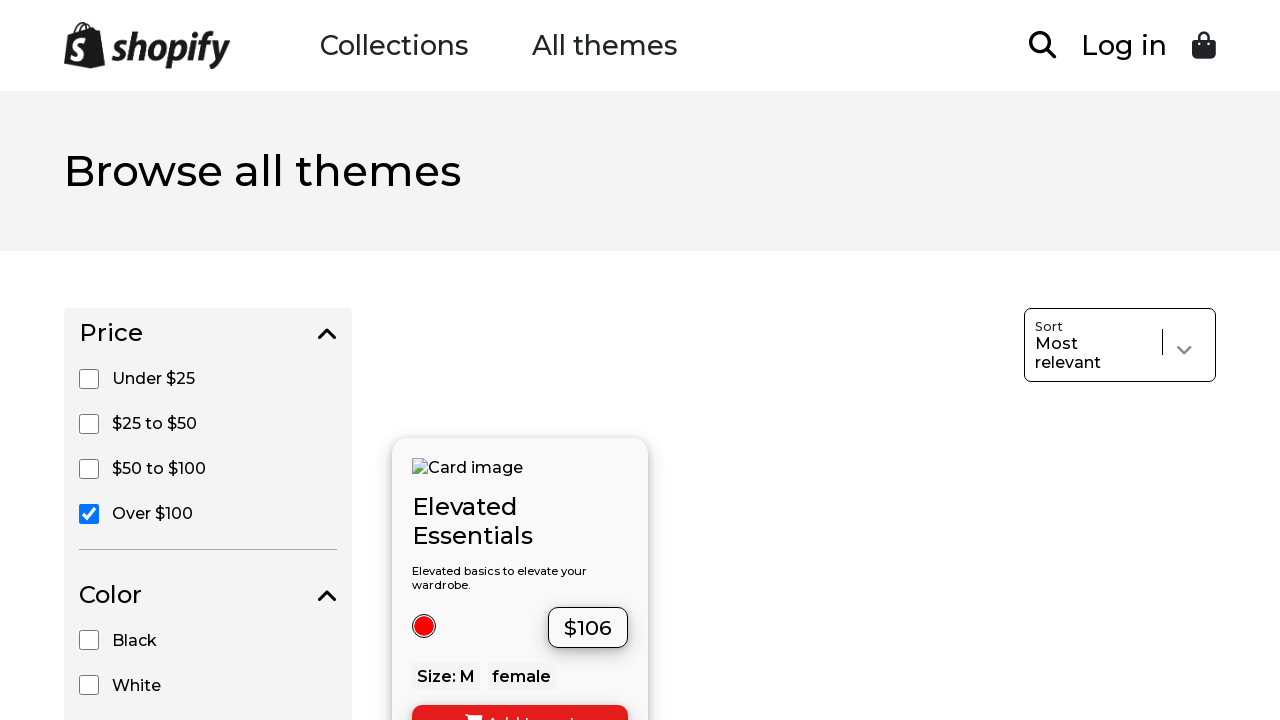

Waited 500ms for products to update after filter selection
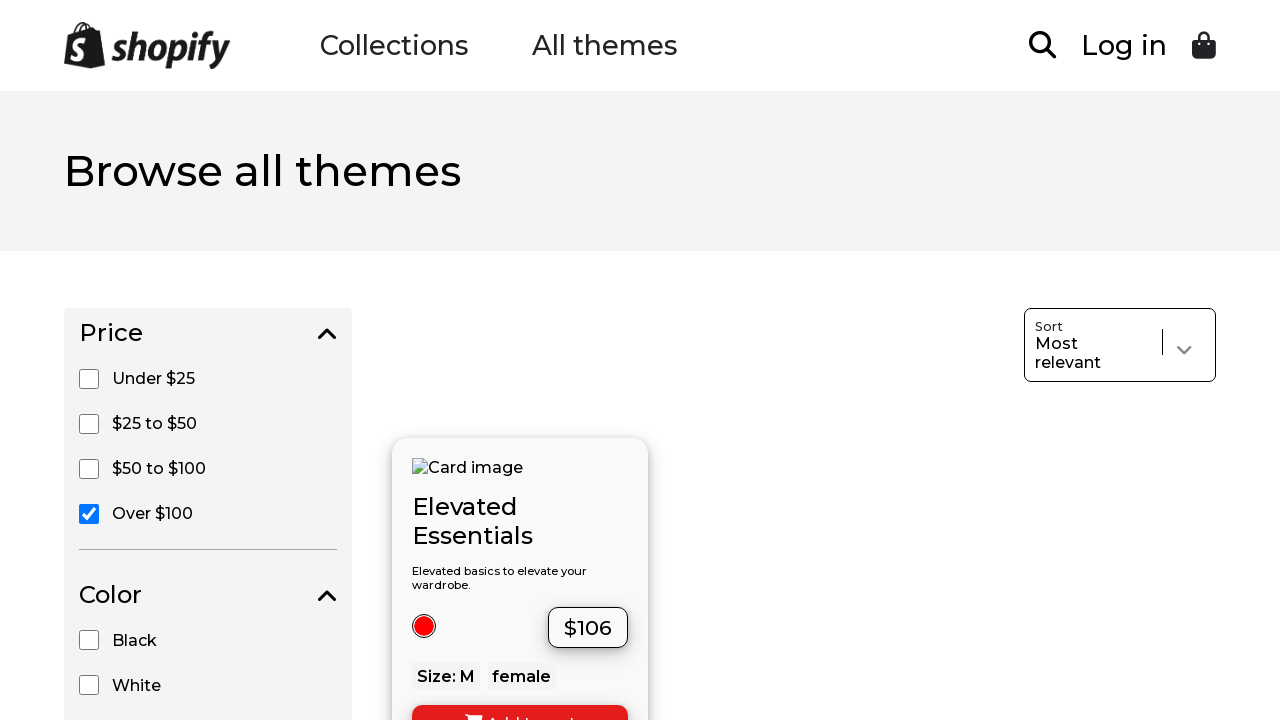

Verified products are displayed with price cards
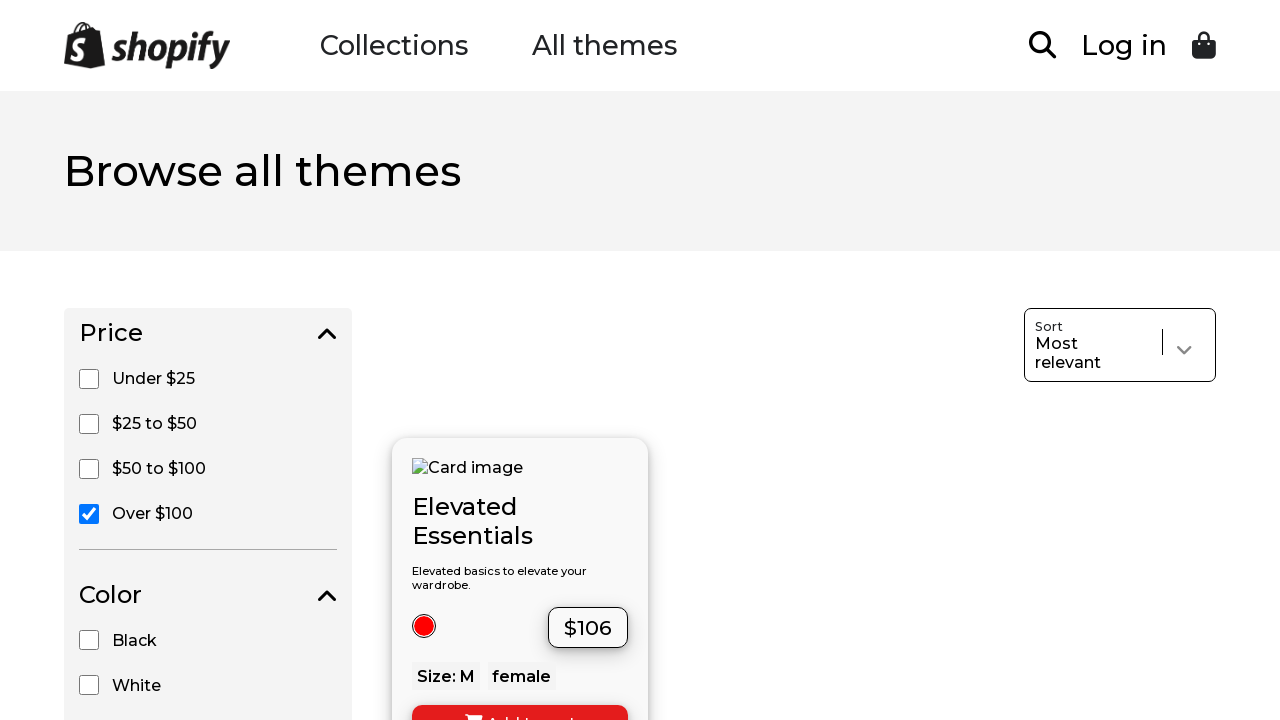

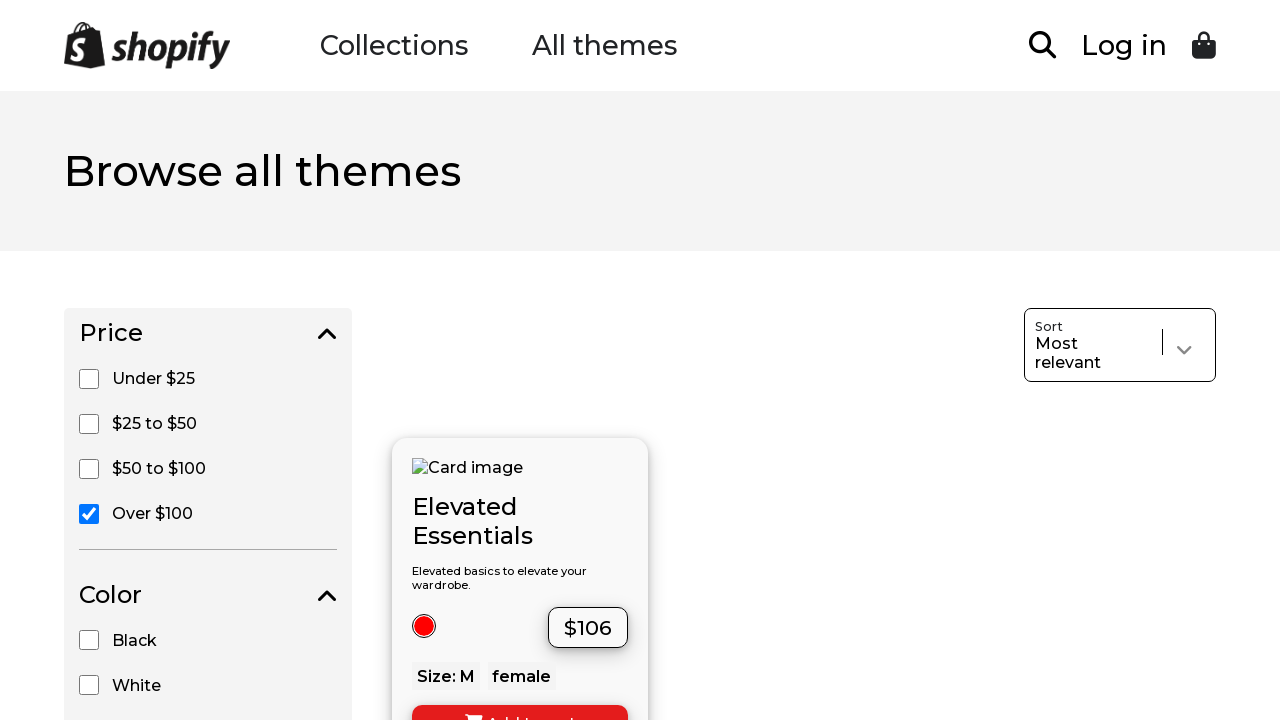